Navigates to WebdriverIO homepage and verifies the page title is correct

Starting URL: https://webdriver.io/

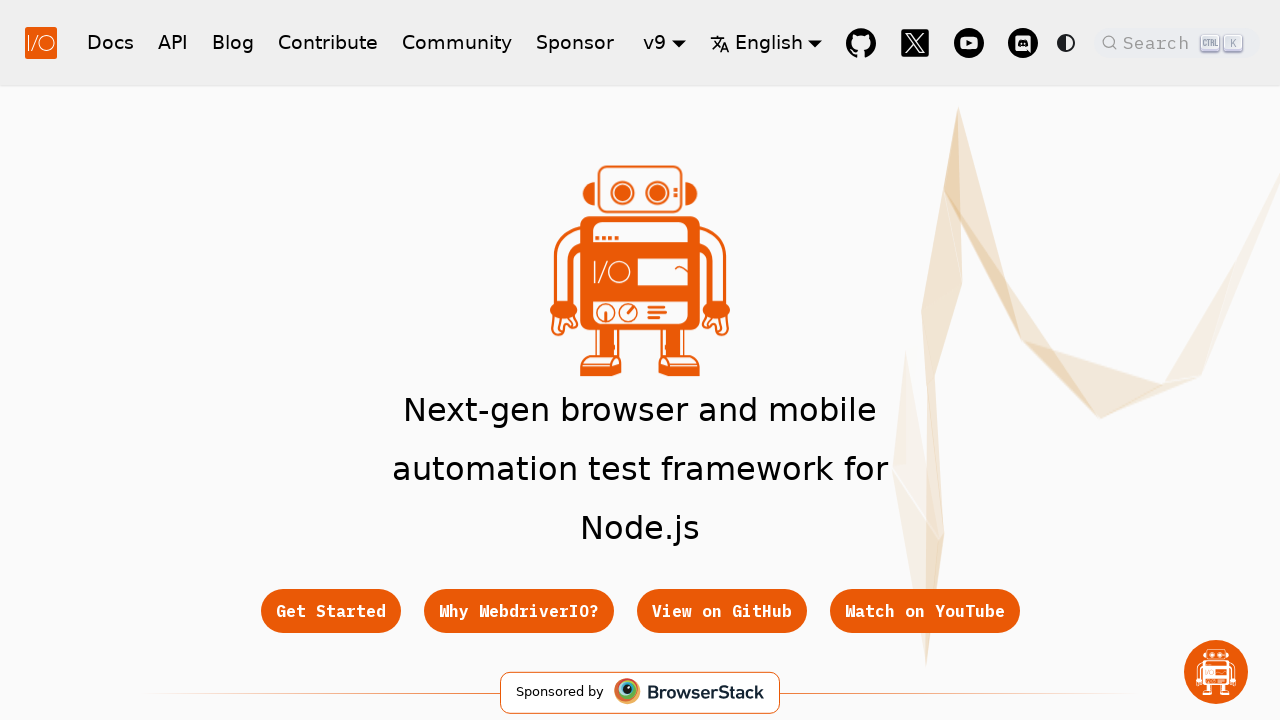

Navigated to WebdriverIO homepage
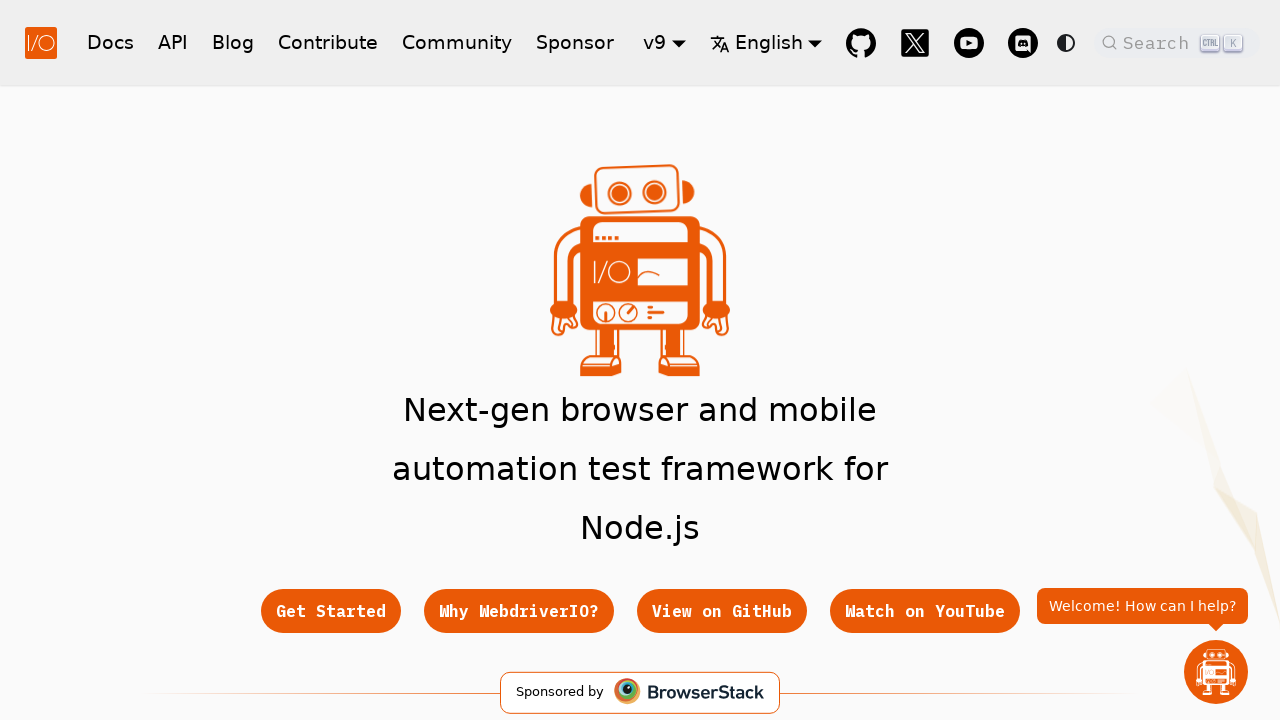

Page fully loaded (domcontentloaded state)
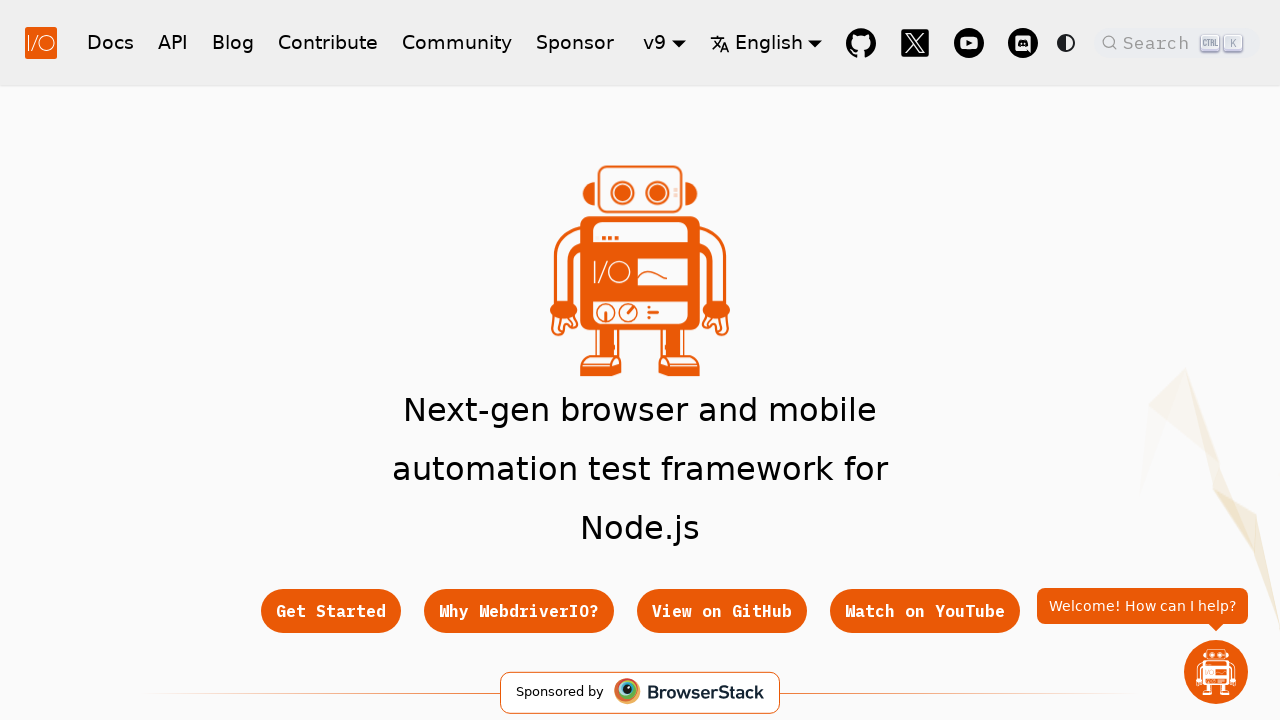

Verified page title contains 'WebdriverIO'
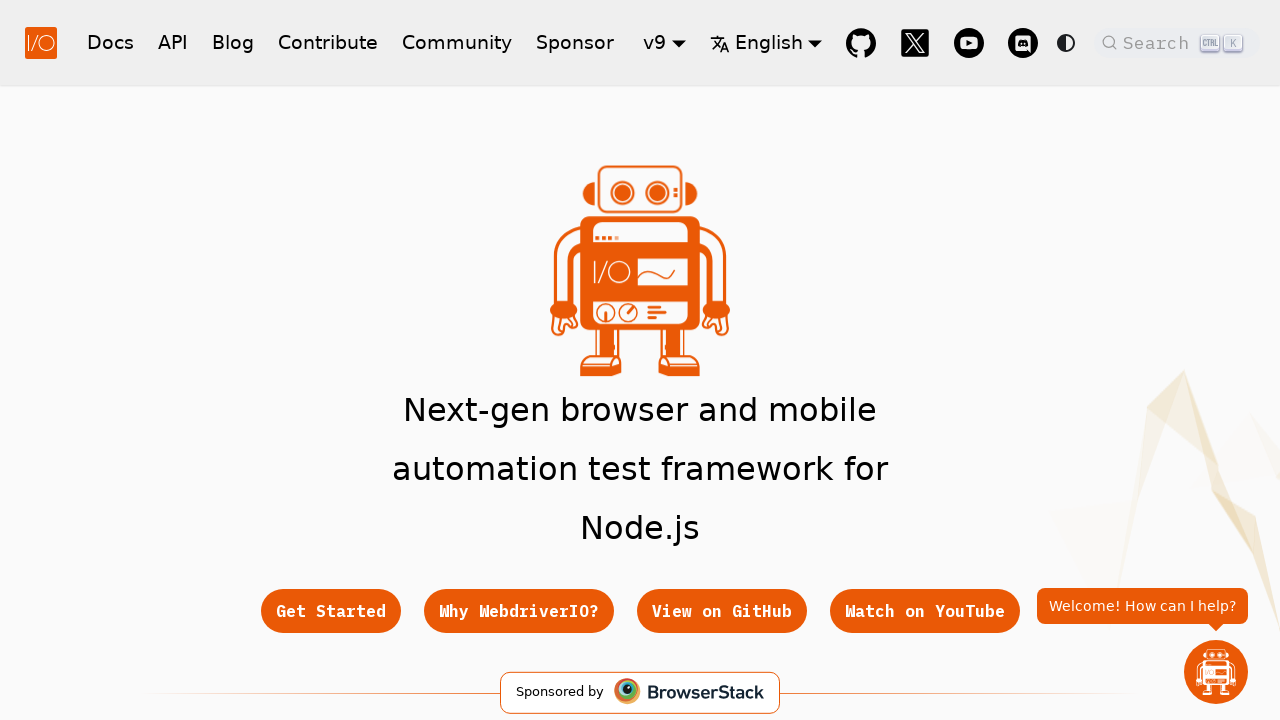

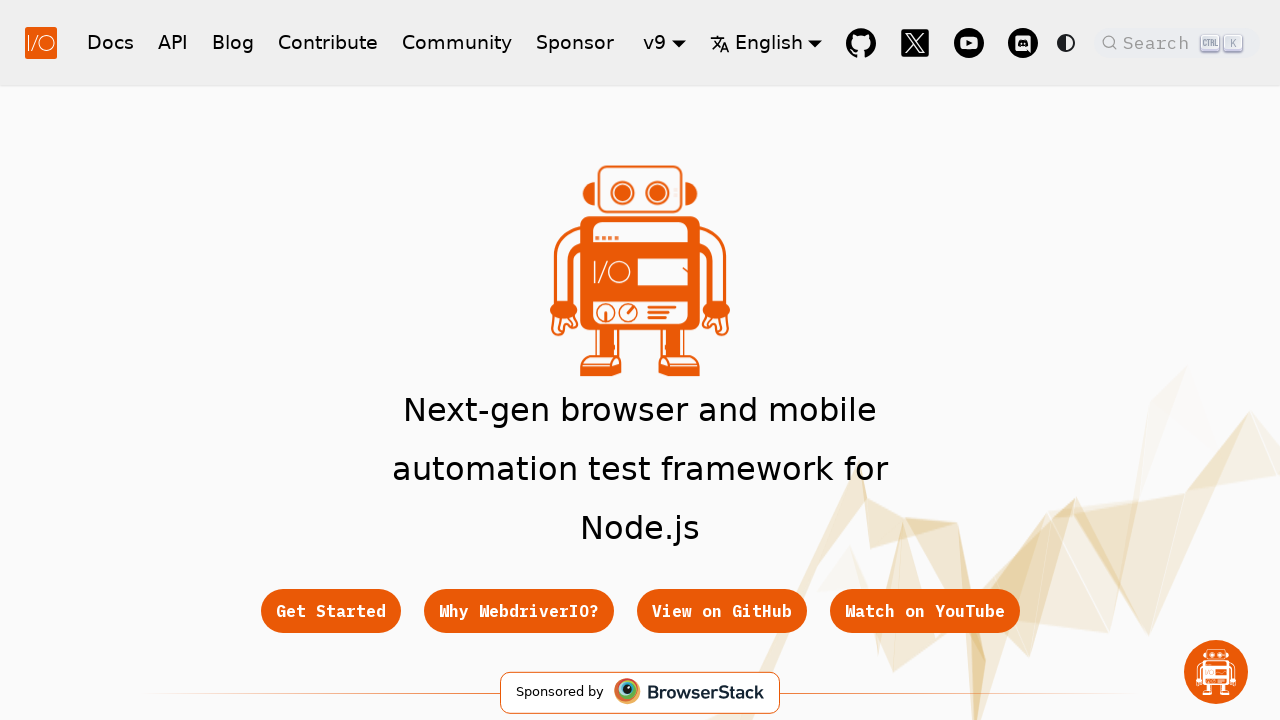